Navigates to the main page and maximizes the window

Starting URL: http://the-internet.herokuapp.com/

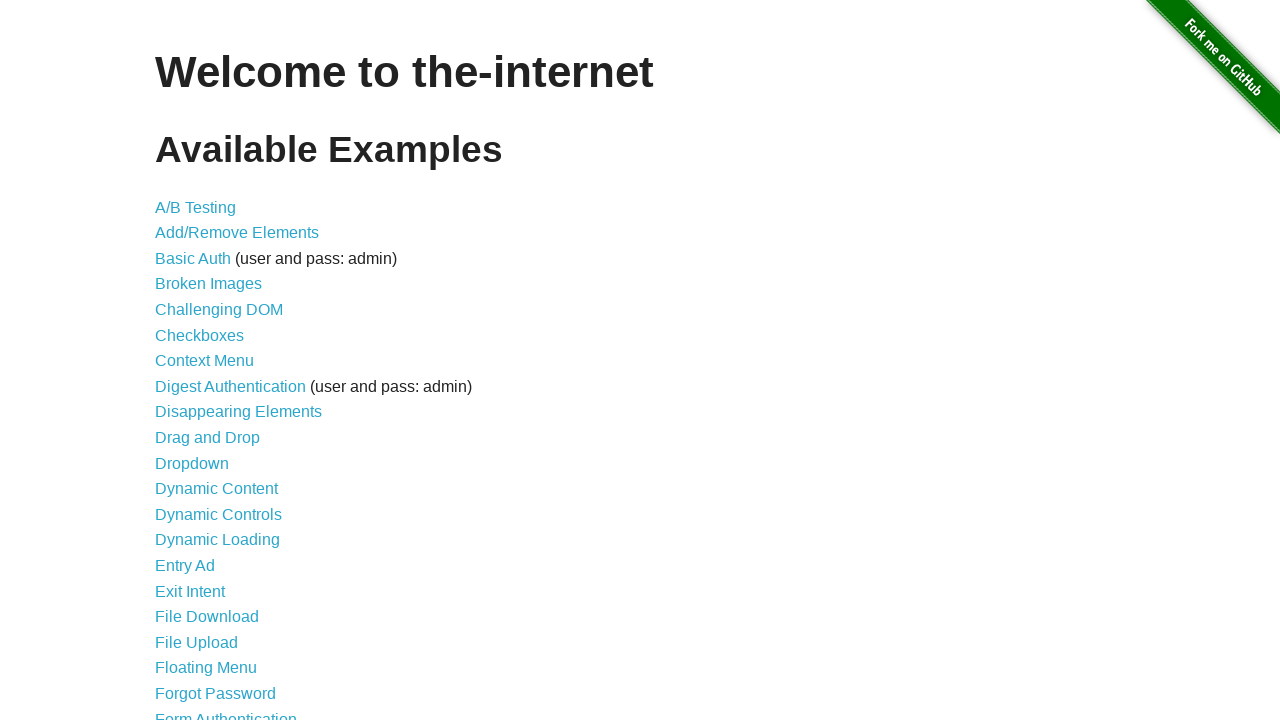

Waited for page to reach networkidle state
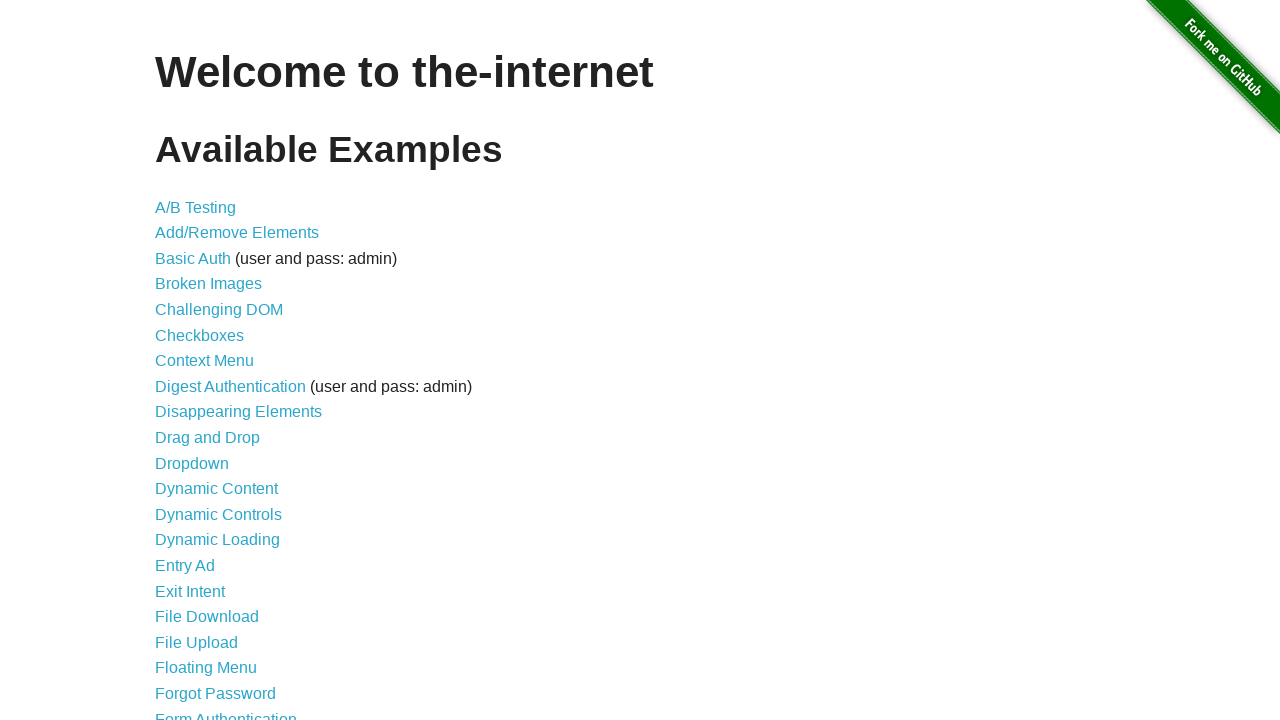

Maximized browser window to 1920x1080
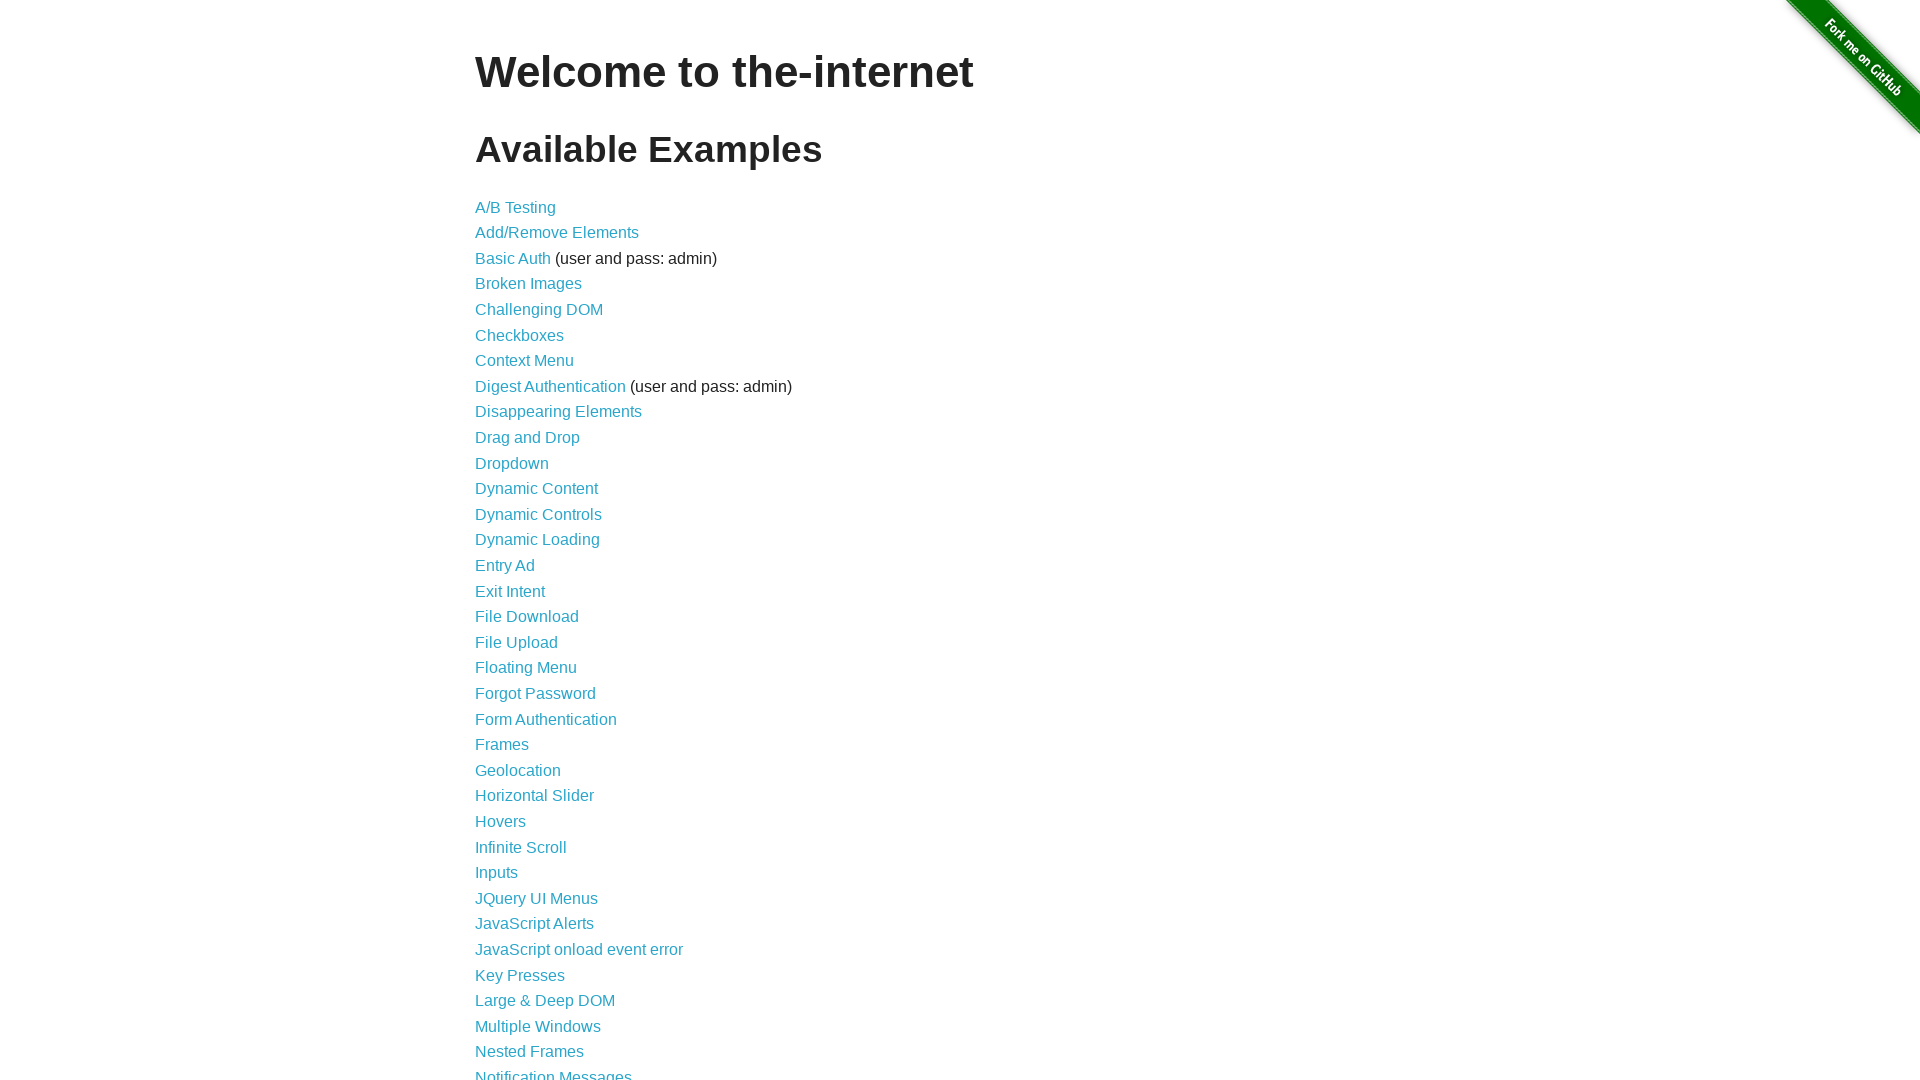

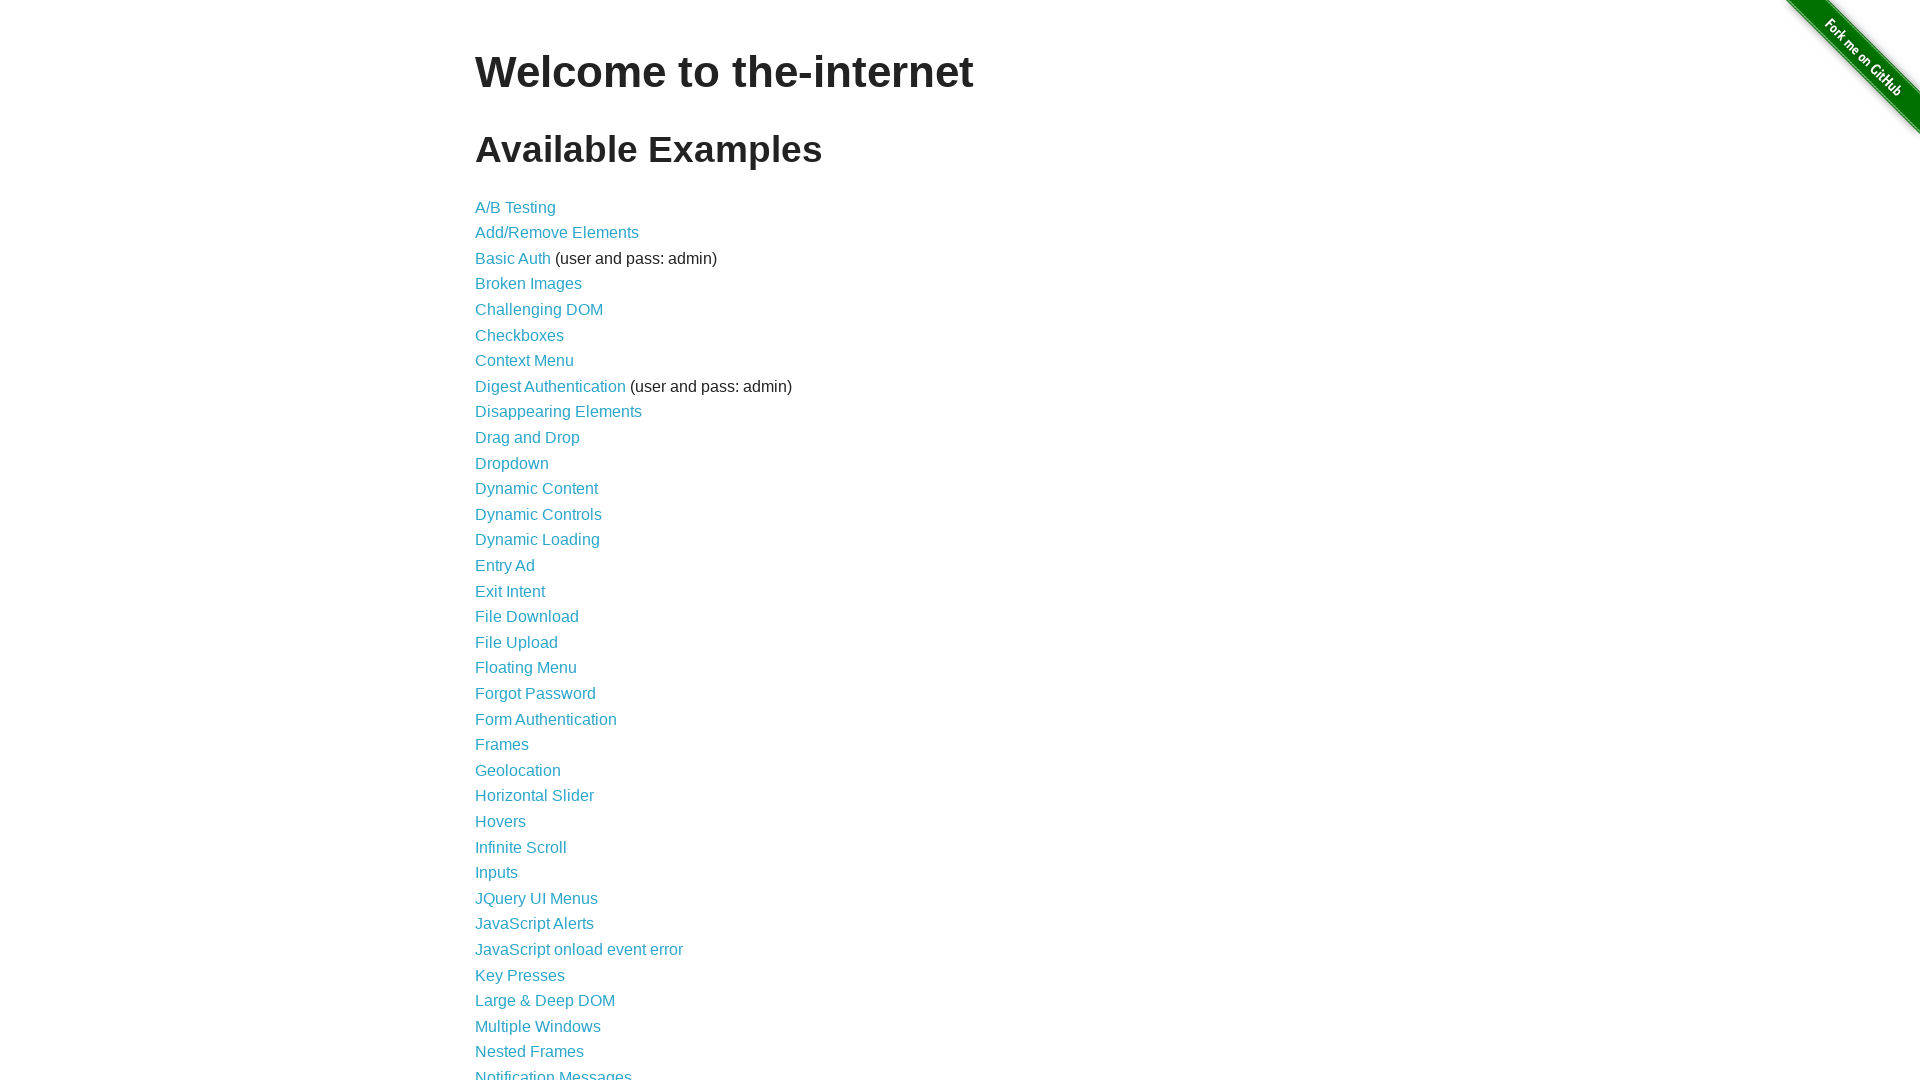